Tests dropdown selection using the Select helper to choose "Option 1" by visible text

Starting URL: https://the-internet.herokuapp.com/dropdown

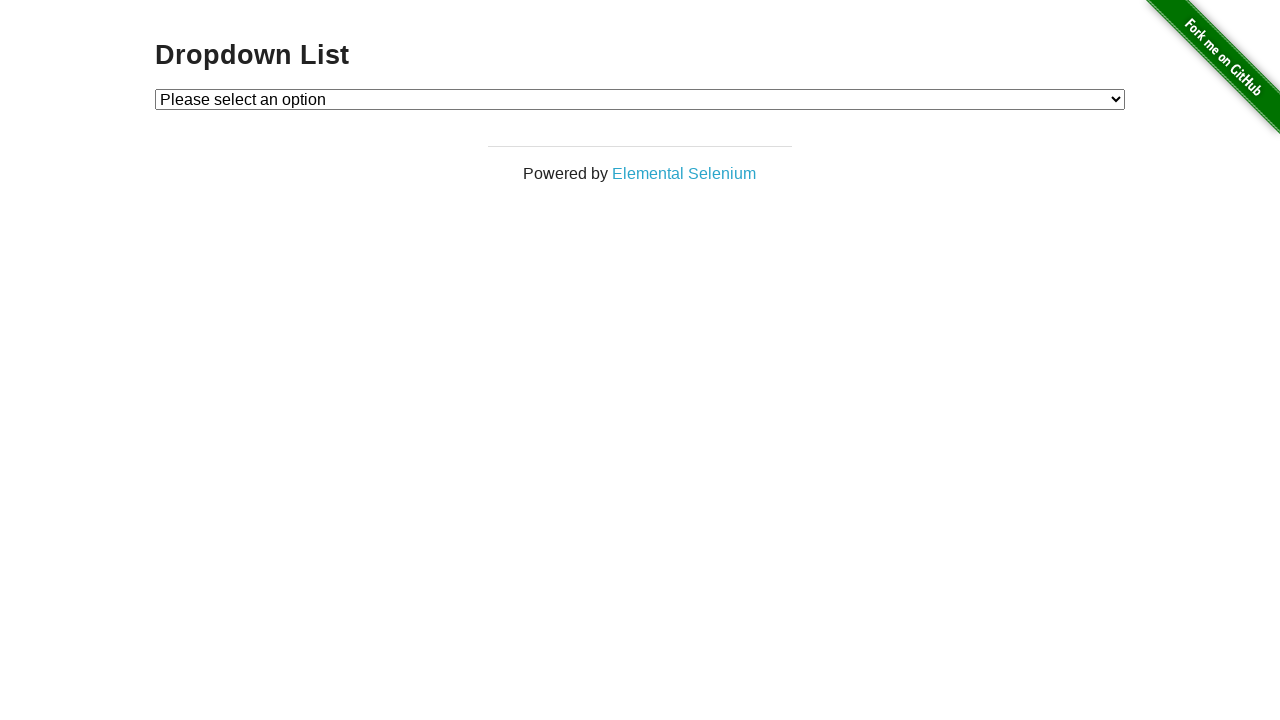

Selected 'Option 1' from dropdown using visible text on #dropdown
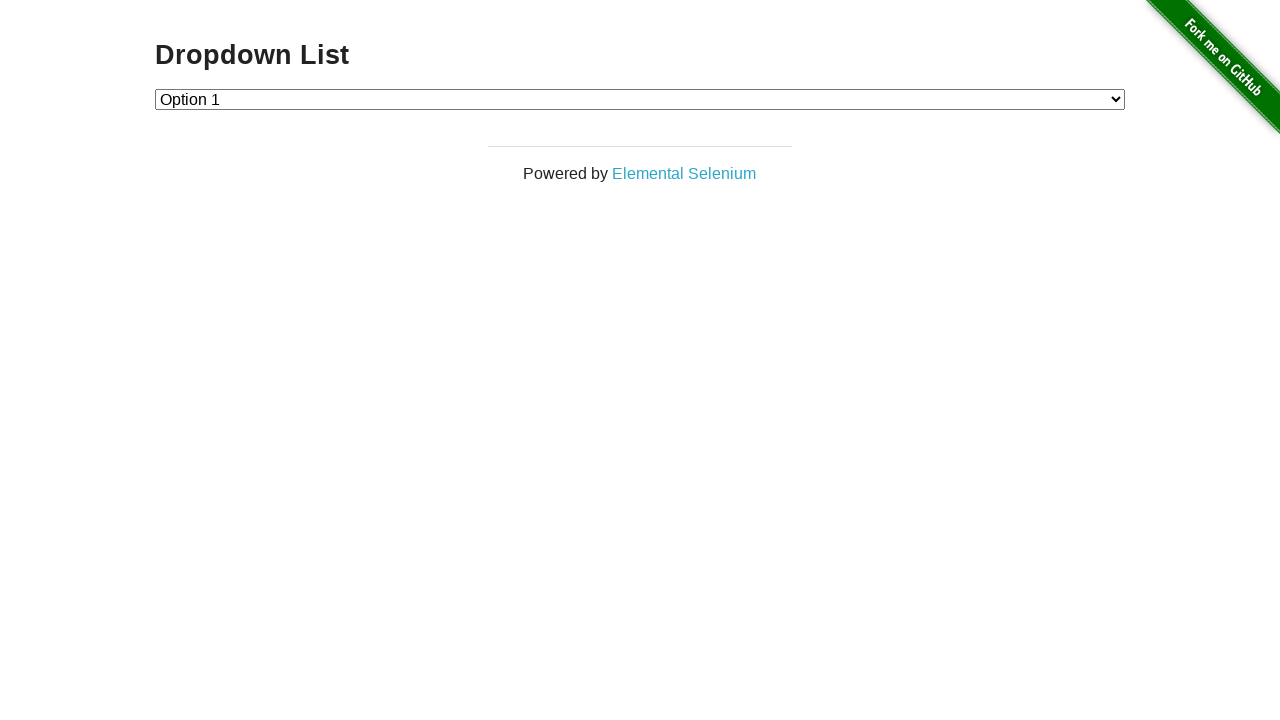

Retrieved selected option text from dropdown
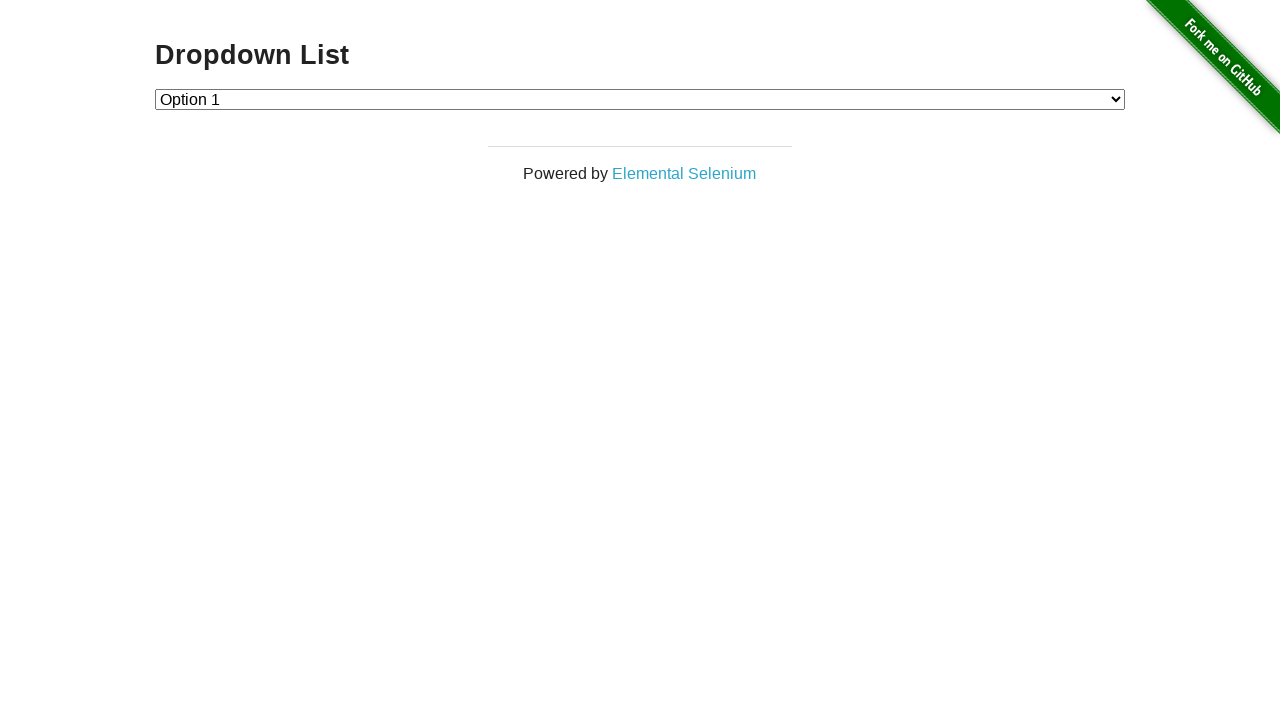

Verified that 'Option 1' is correctly selected in the dropdown
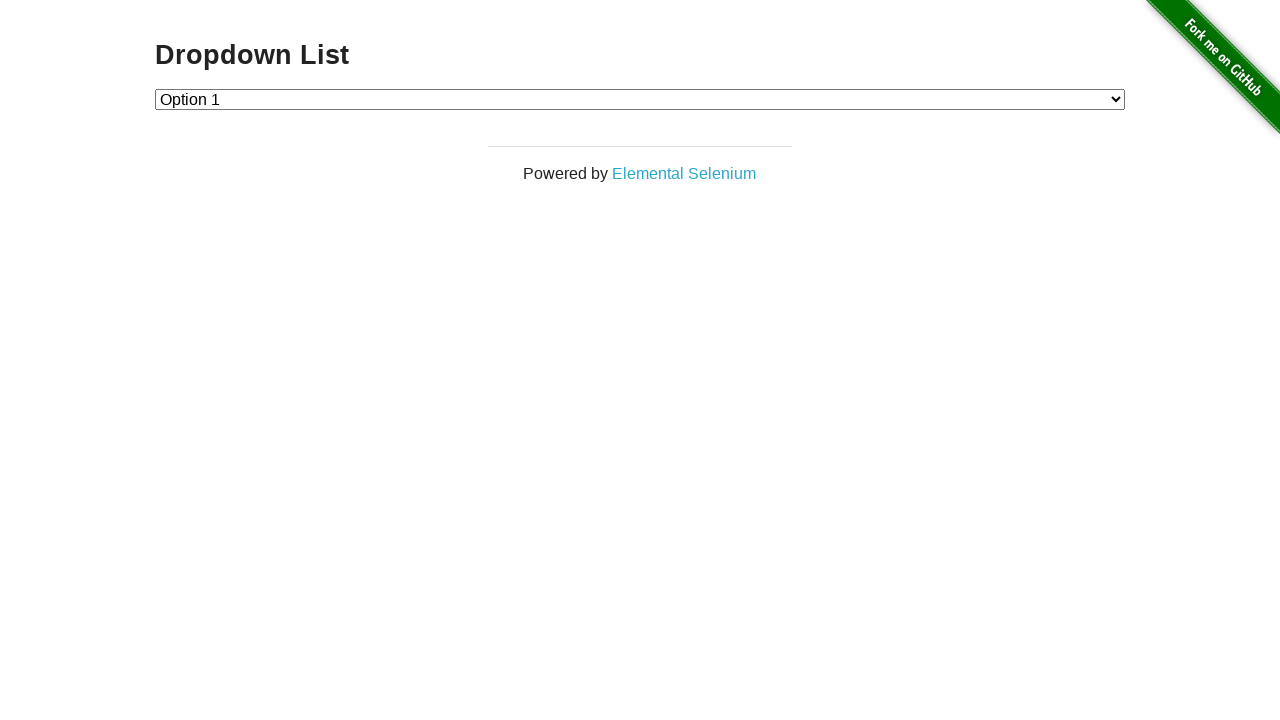

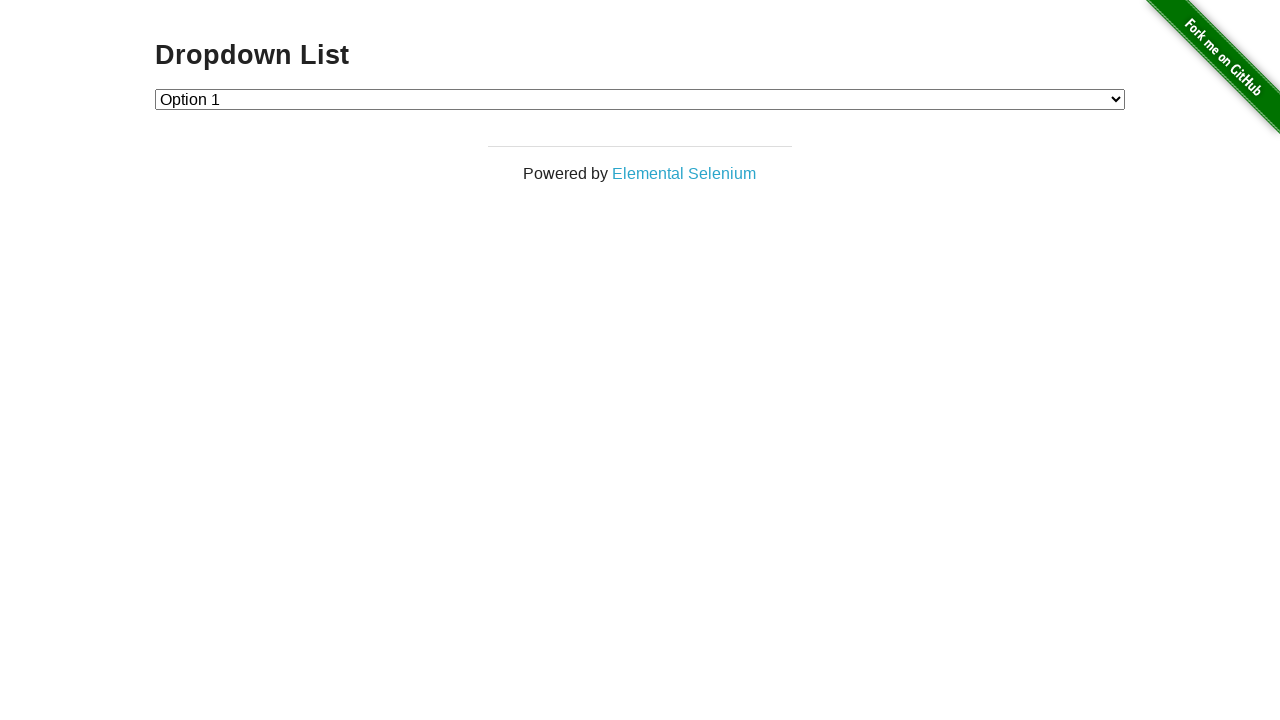